Tests dynamic content loading by clicking a Start button and verifying that "Hello World!" text appears after loading

Starting URL: https://the-internet.herokuapp.com/dynamic_loading/1

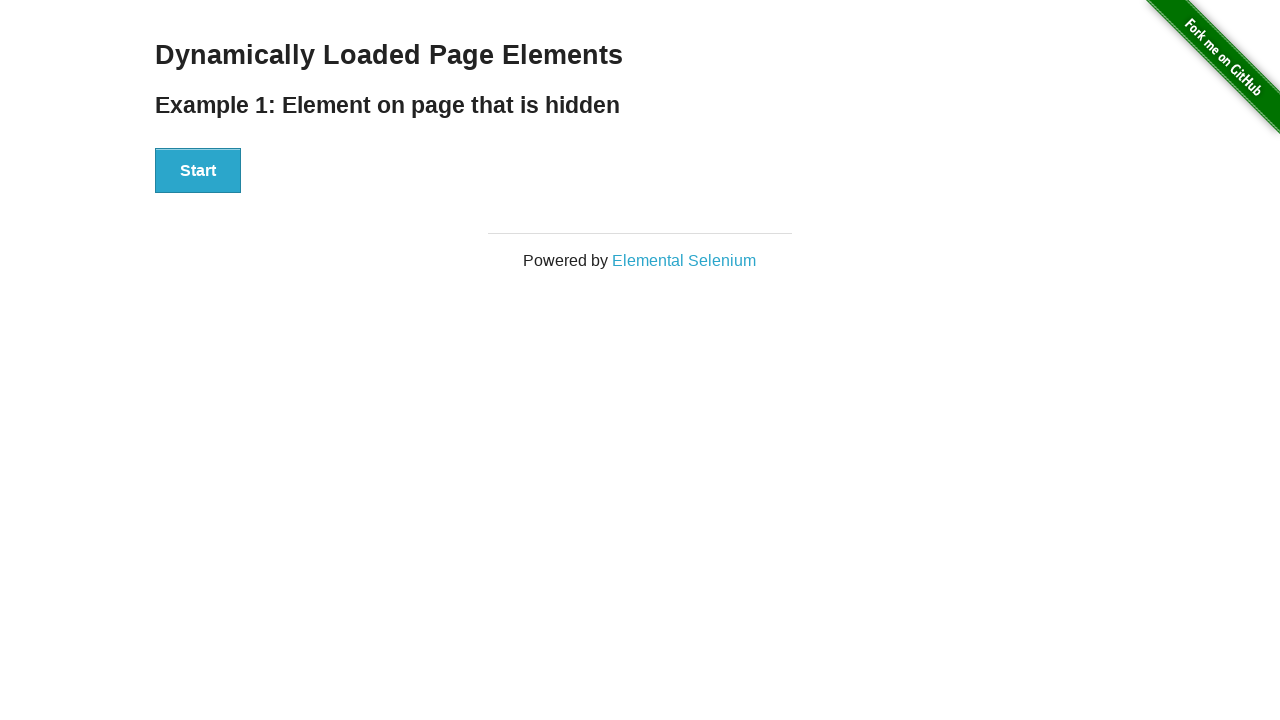

Clicked Start button to trigger dynamic content loading at (198, 171) on xpath=//div[@id='start']//button
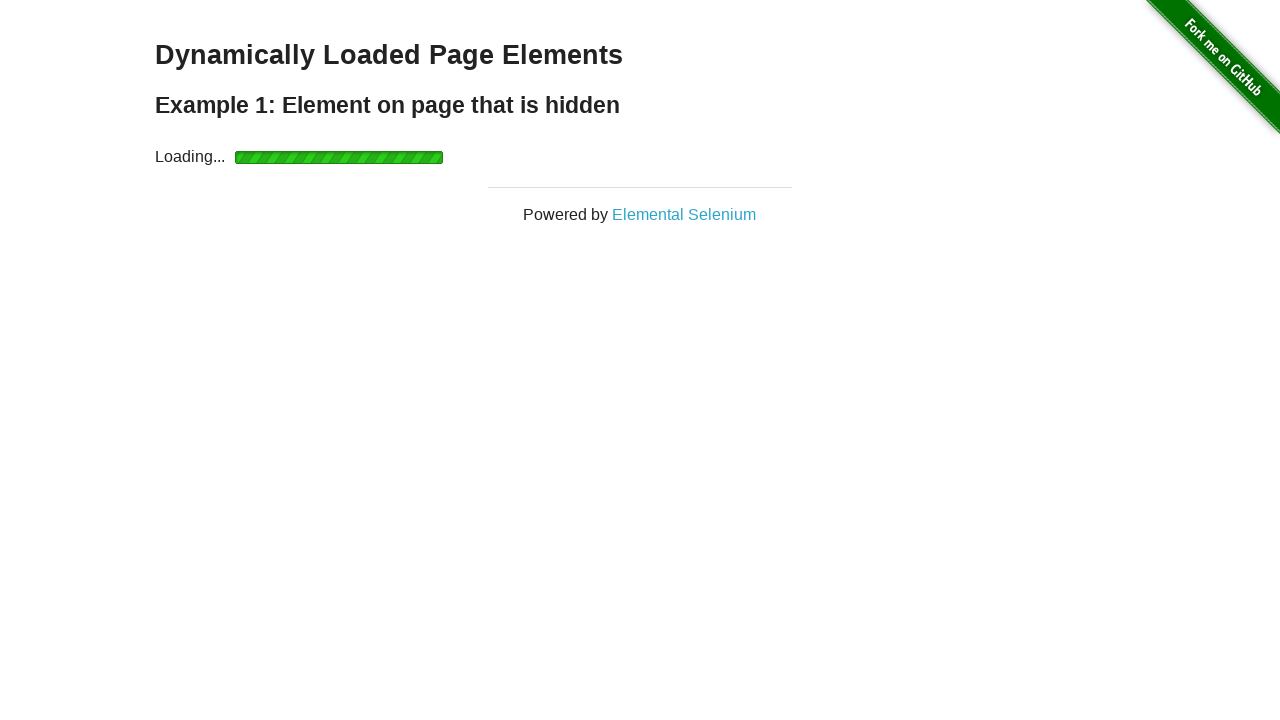

Waited for 'Hello World!' element to become visible
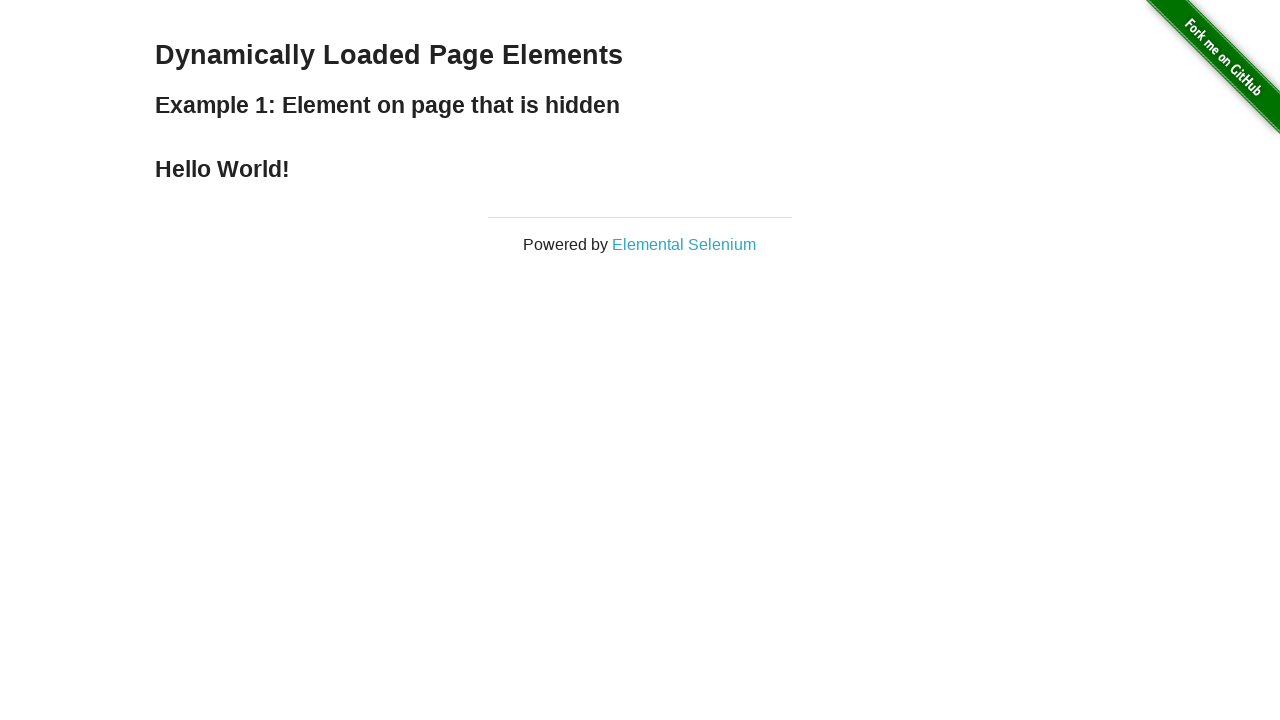

Located the 'Hello World!' element
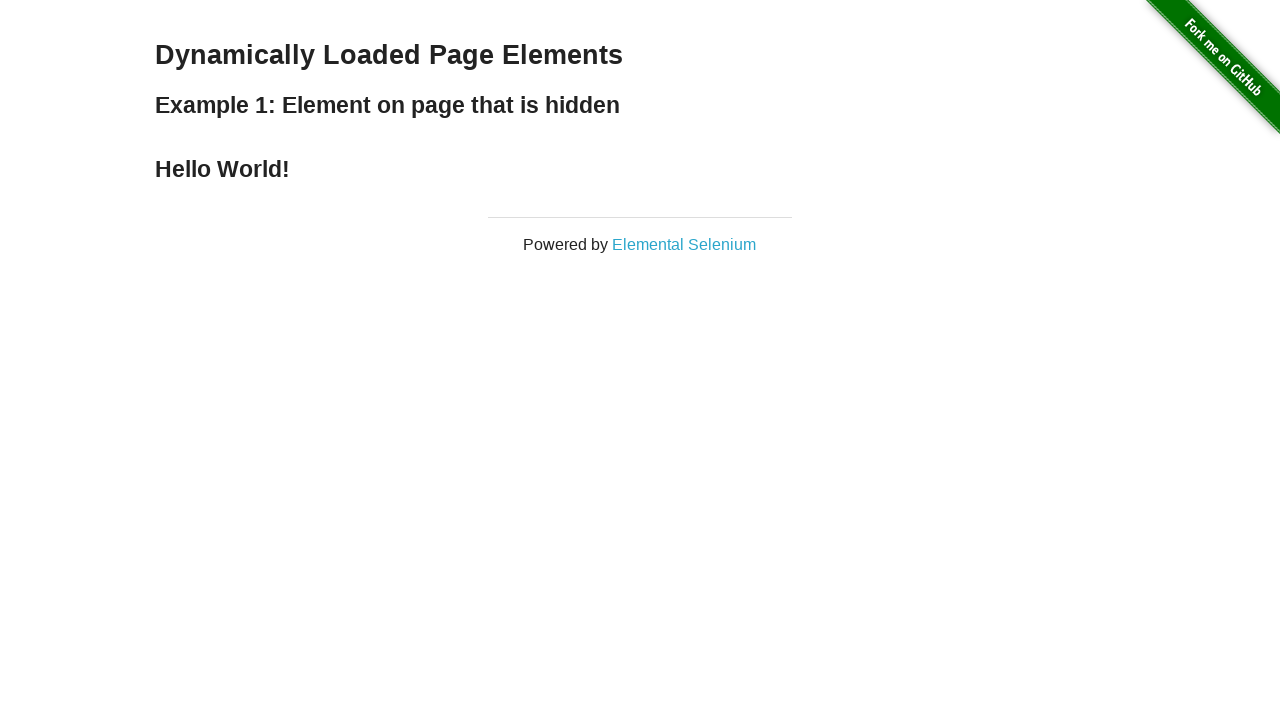

Verified that 'Hello World!' text is displayed correctly
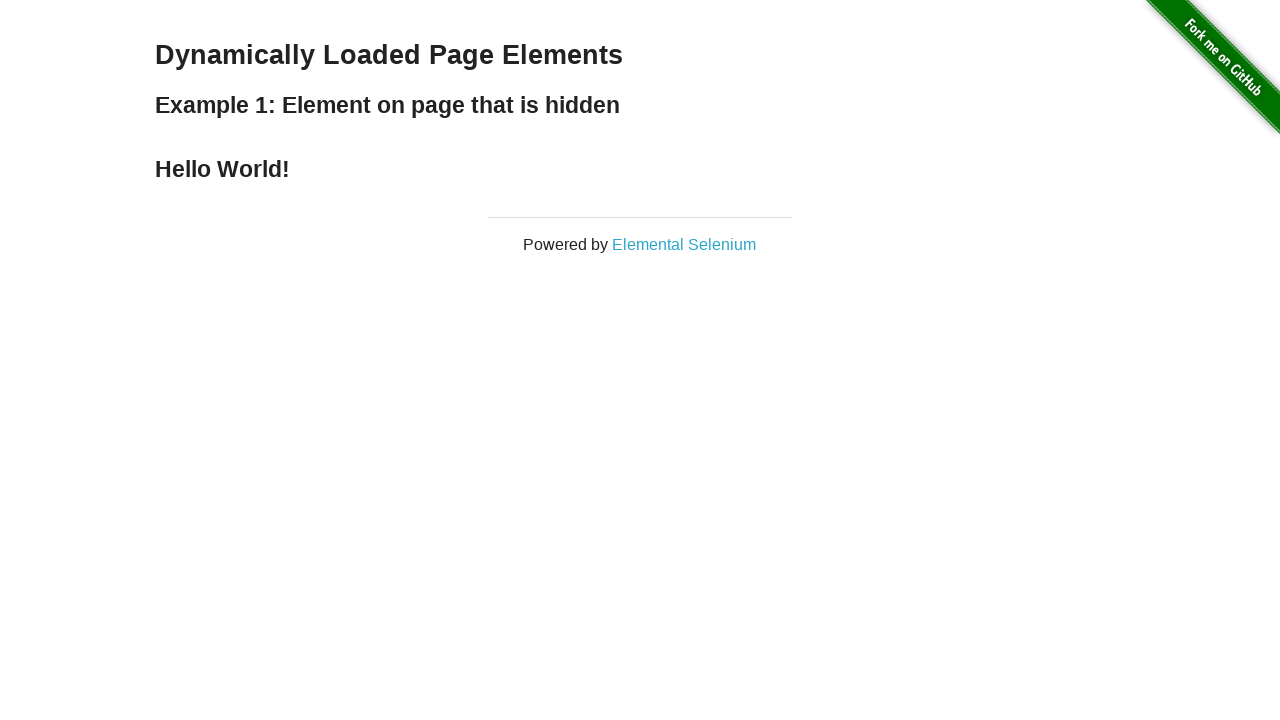

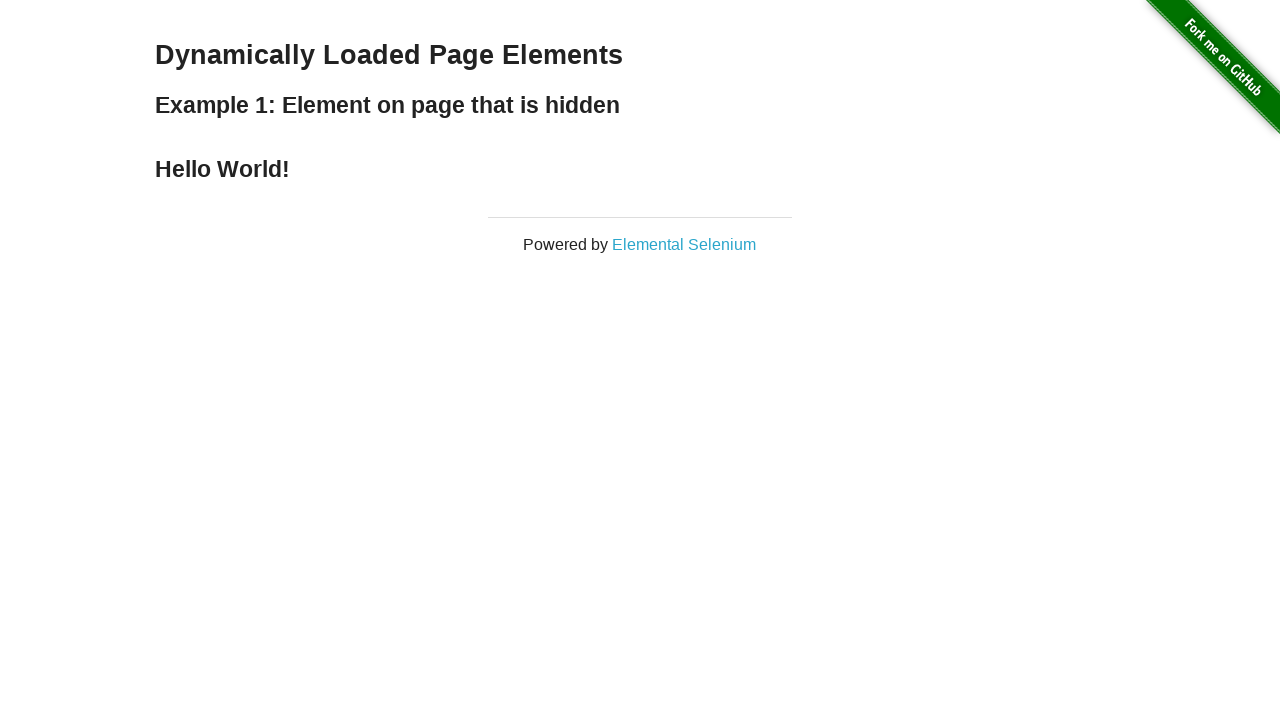